Navigates to the DemoQA automation practice form page. The test appears to be a skeleton for file upload testing but contains no actual interactions beyond navigation.

Starting URL: https://demoqa.com/automation-practice-form

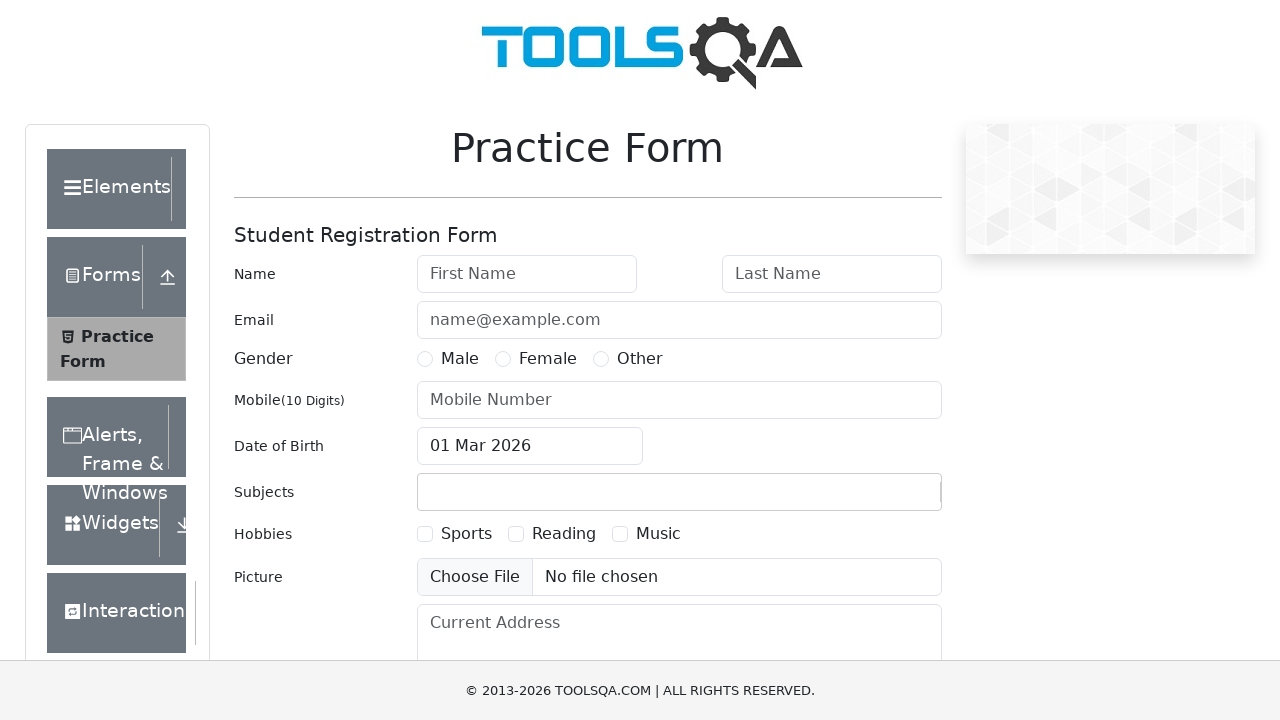

Waited for automation practice form to load
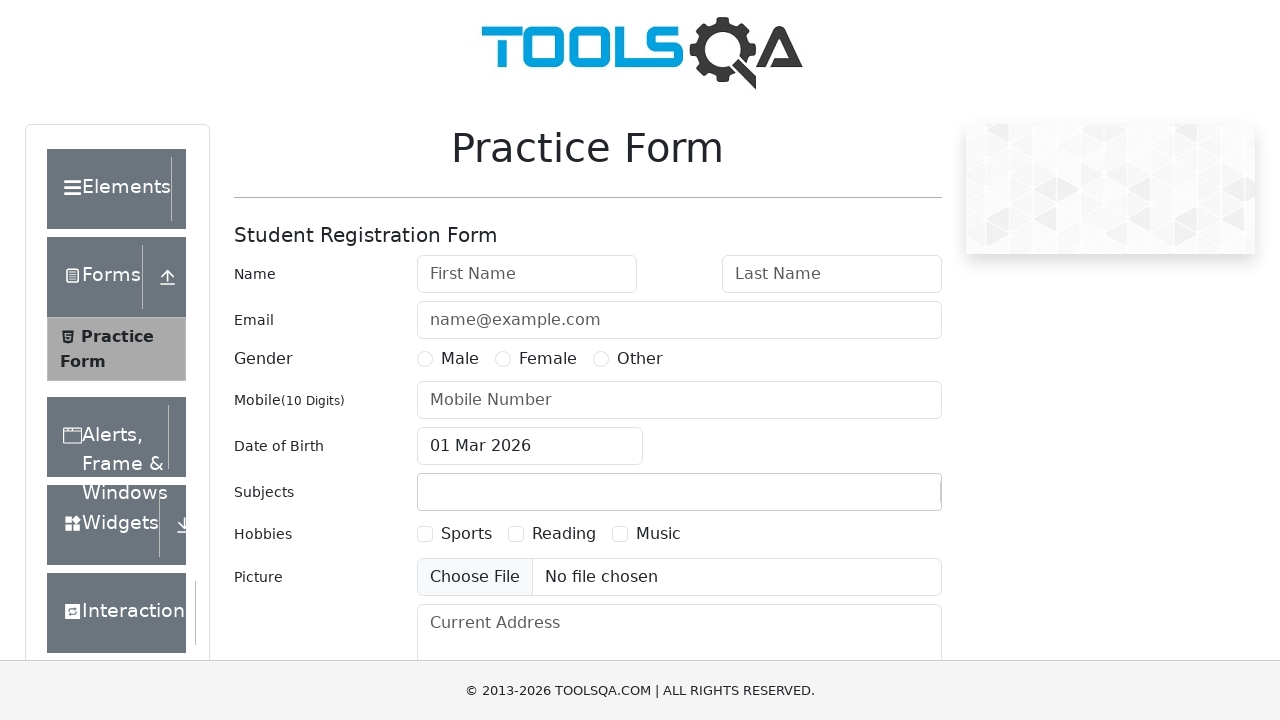

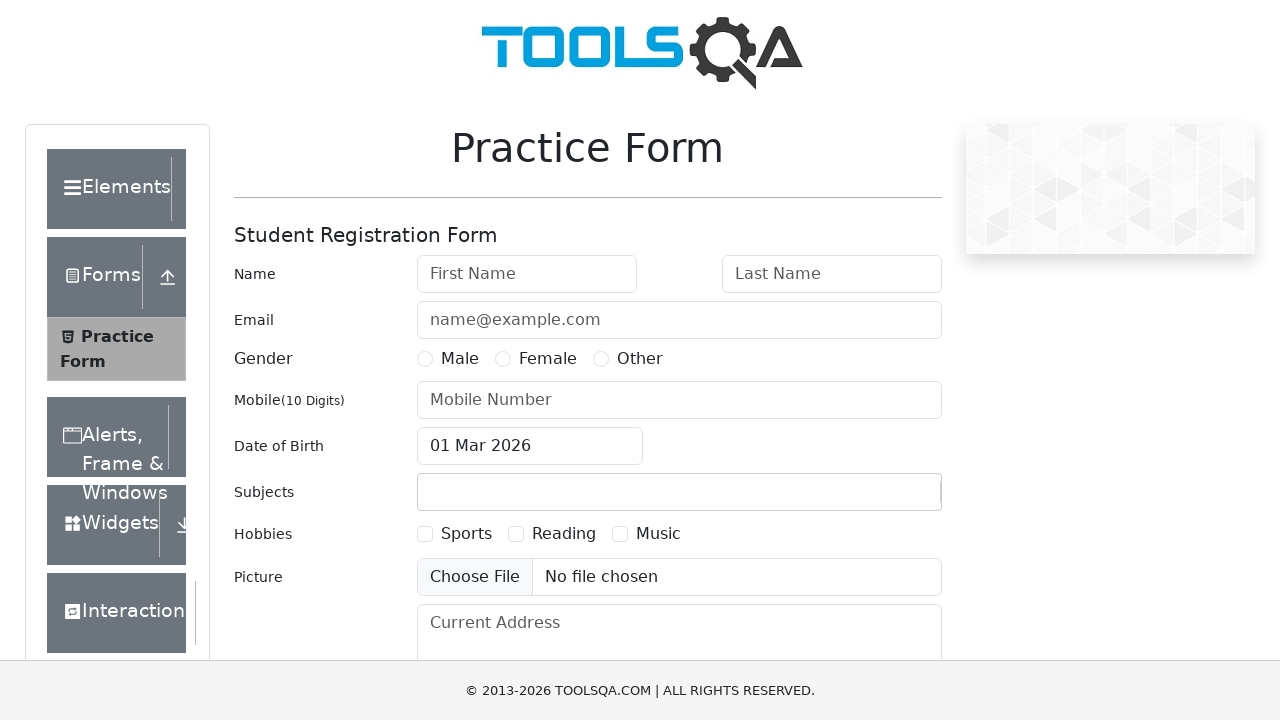